Simple browser launch test that navigates to SpiceJet website to verify the page loads successfully

Starting URL: https://www.spicejet.com/

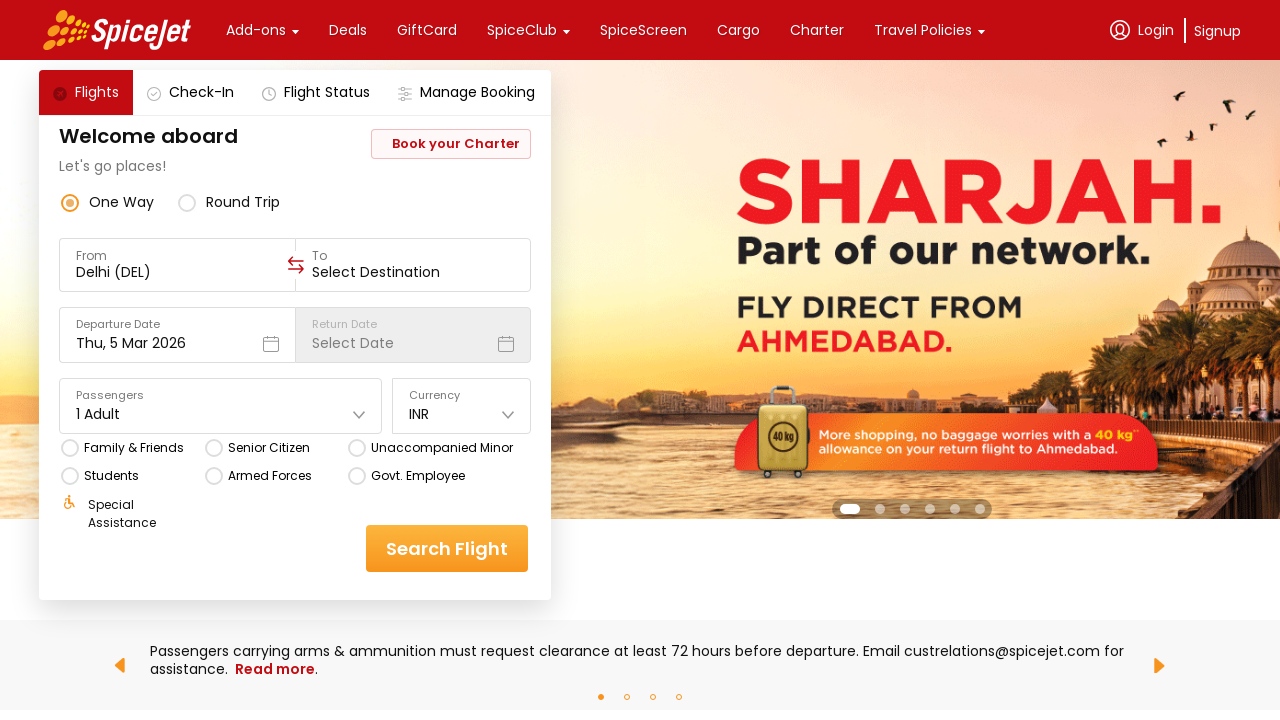

Waited for SpiceJet website to load completely (networkidle state)
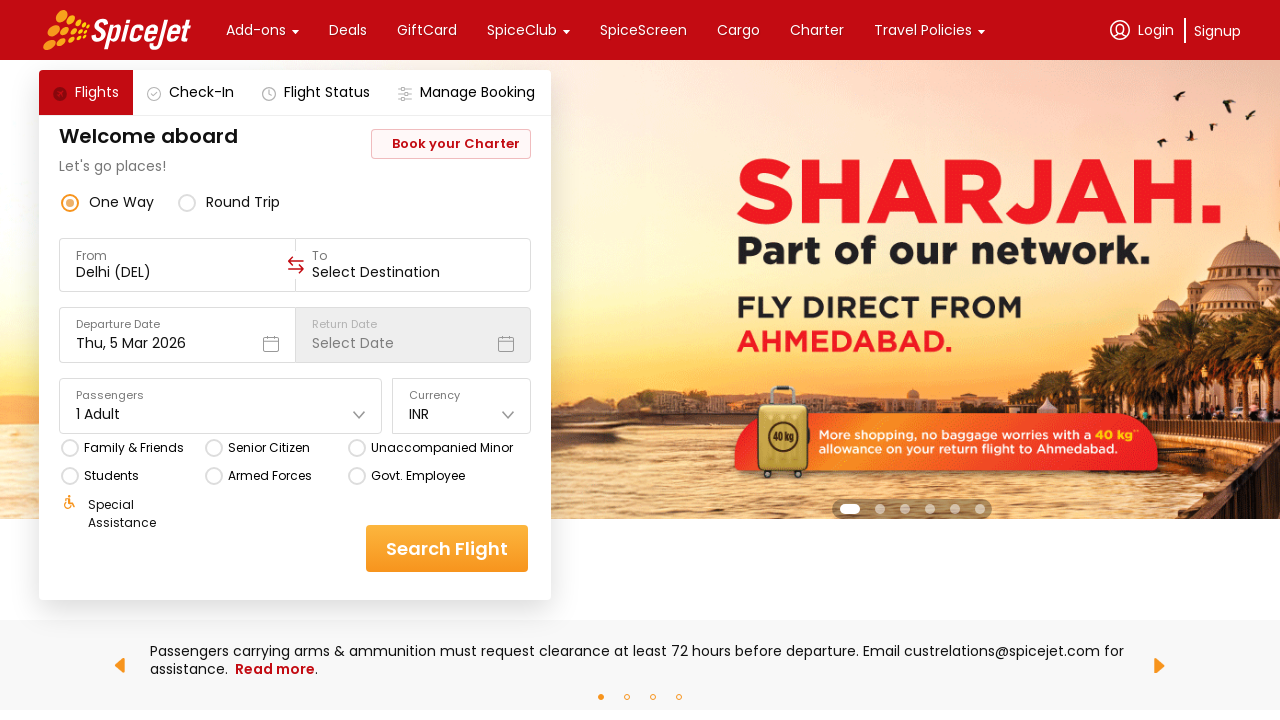

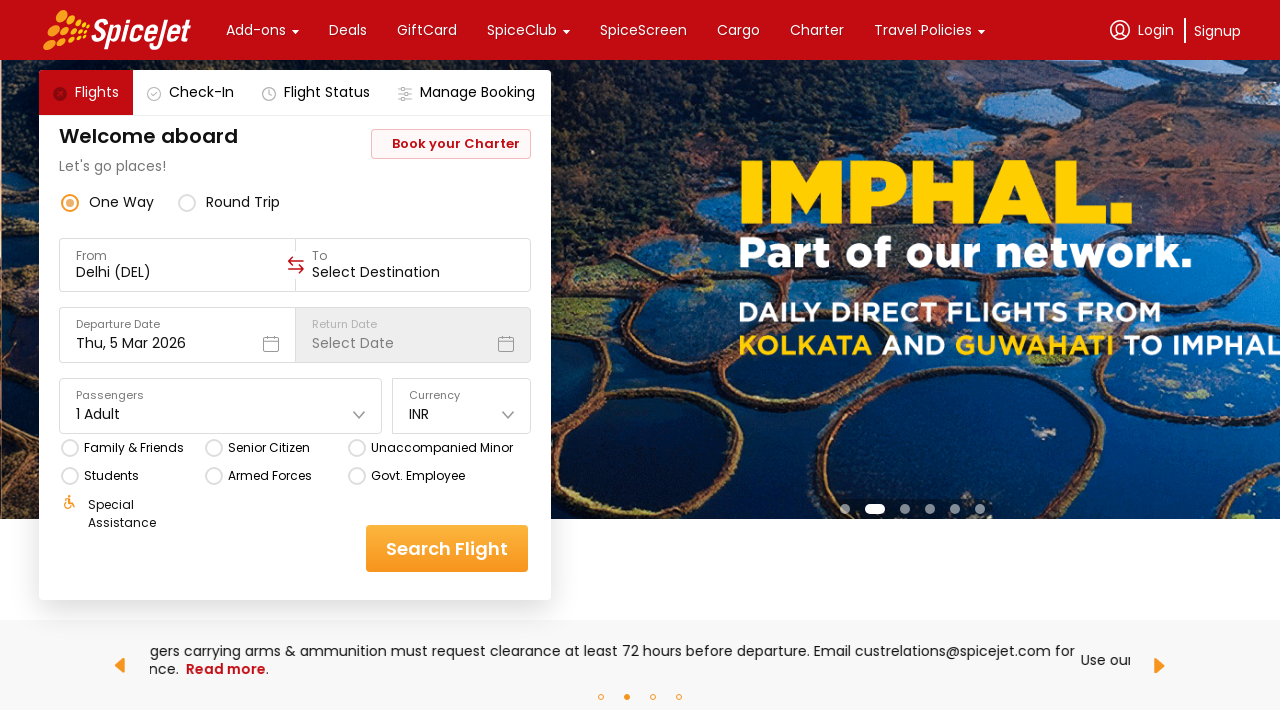